Tests that clicking Privacy Policy, About Us, and Terms of Service links opens them in new windows/tabs, and verifies the content is displayed correctly on each page

Starting URL: https://crio-qkart-frontend-qa.vercel.app/

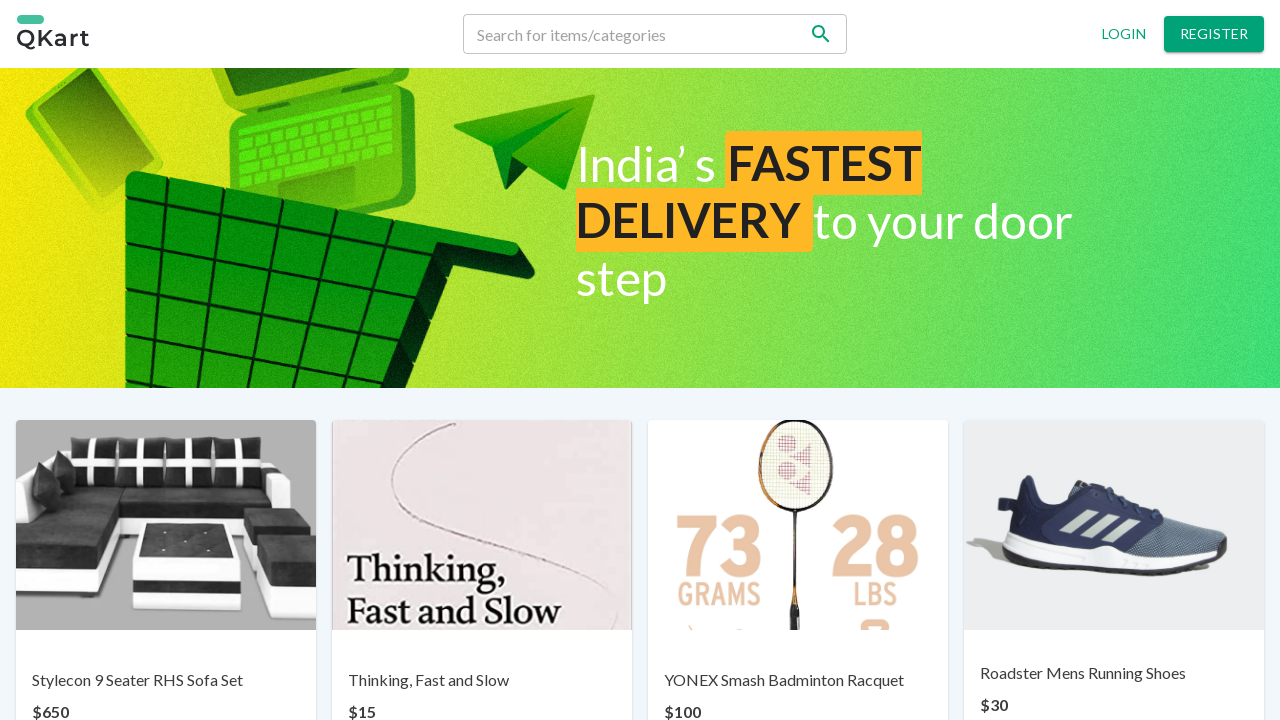

Clicked Privacy Policy link at (486, 667) on text=Privacy policy
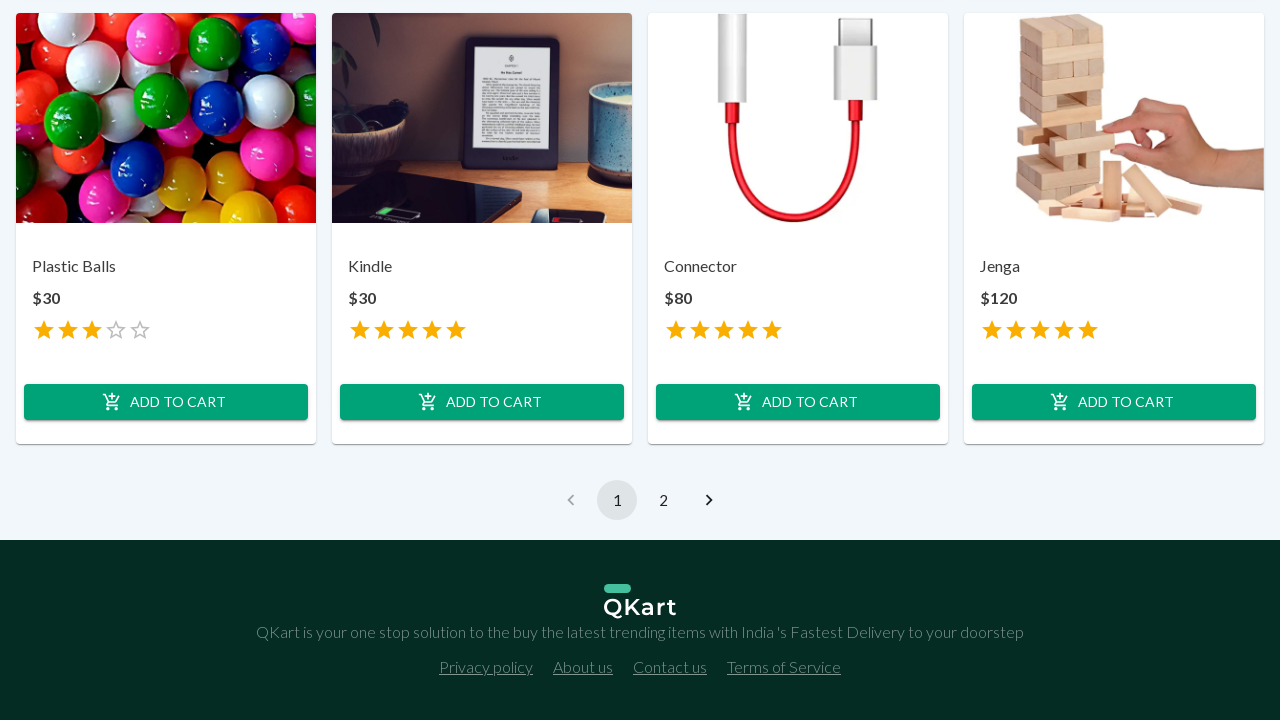

Privacy Policy page loaded in new tab
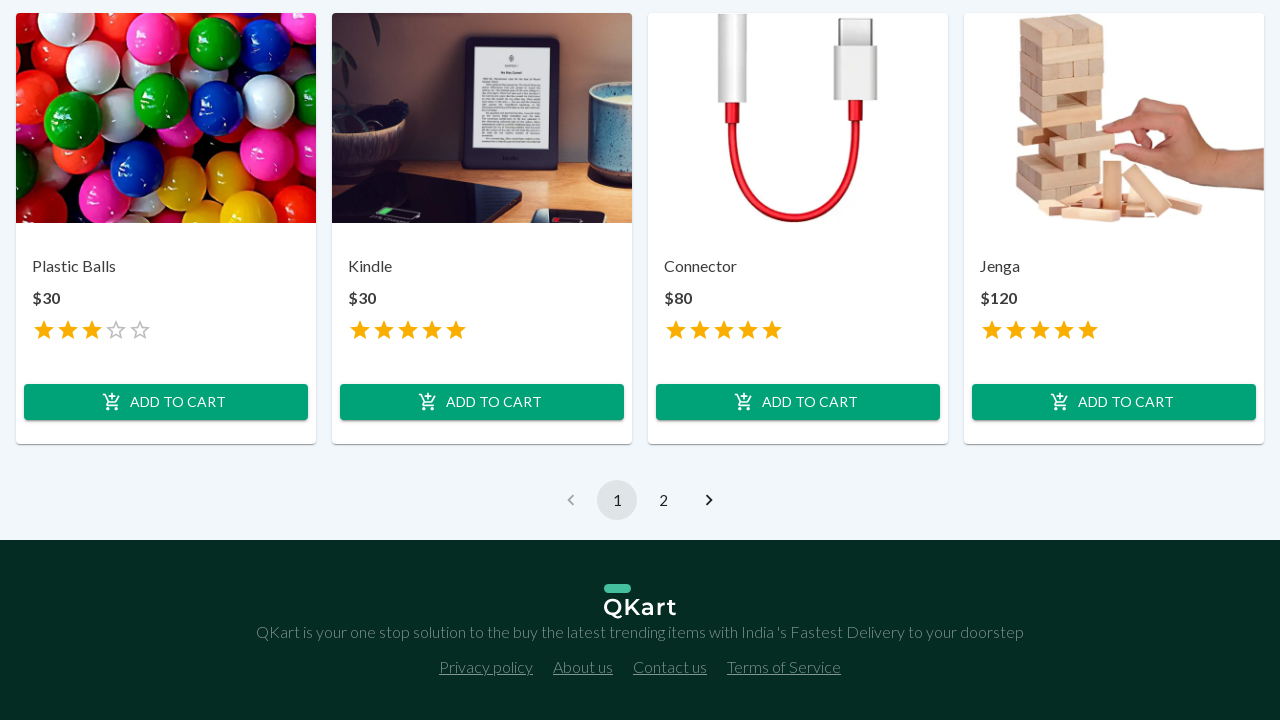

Clicked About Us link at (583, 667) on text=About us
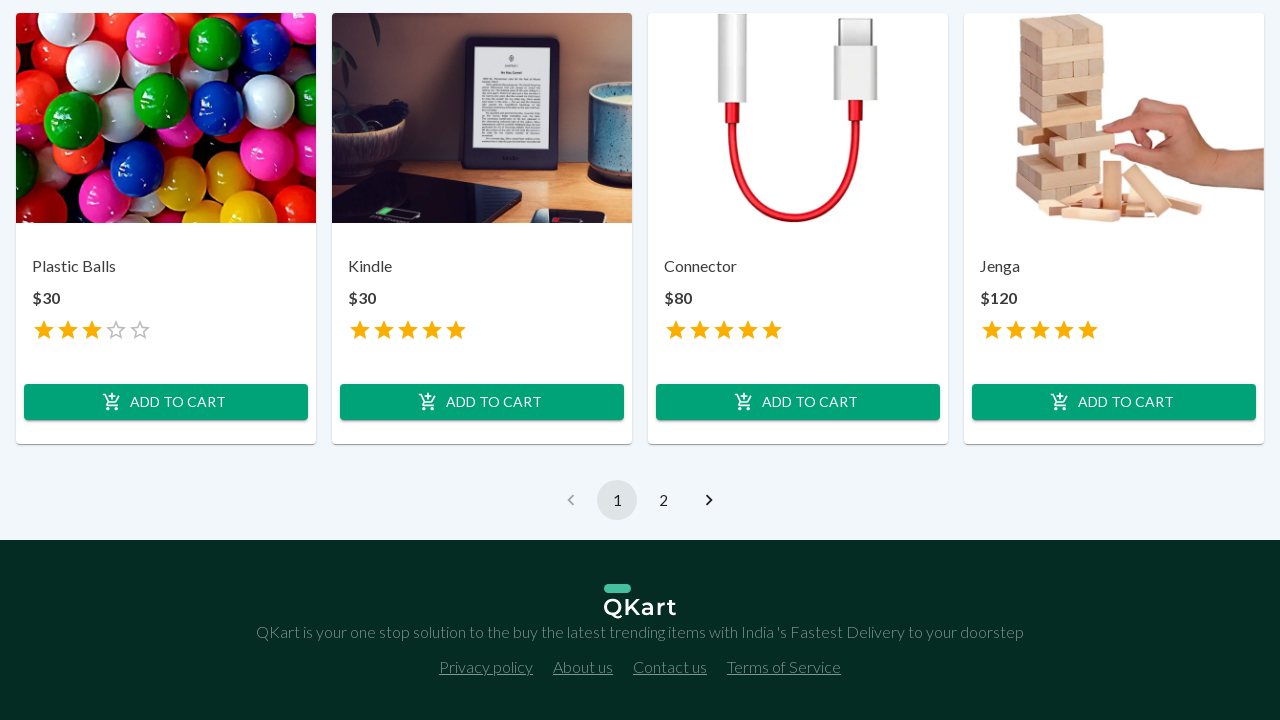

About Us page loaded in new tab
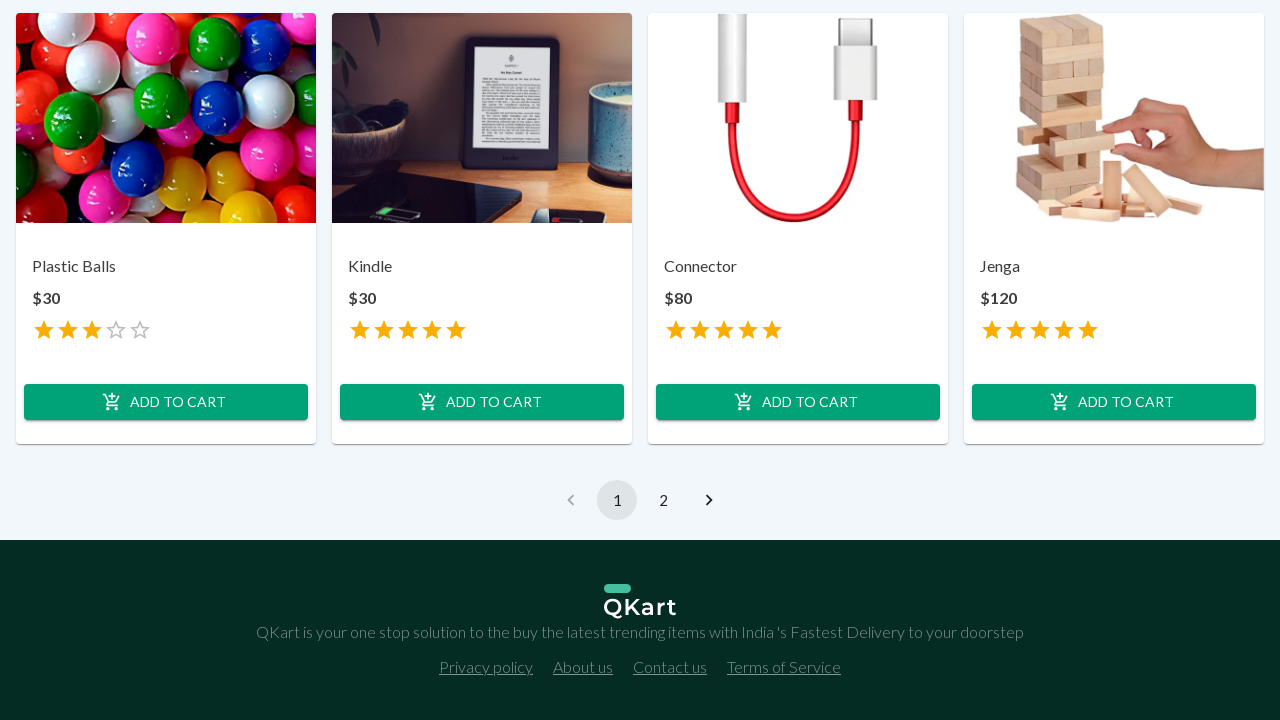

Clicked Terms of Service link at (784, 667) on text=Terms of Service
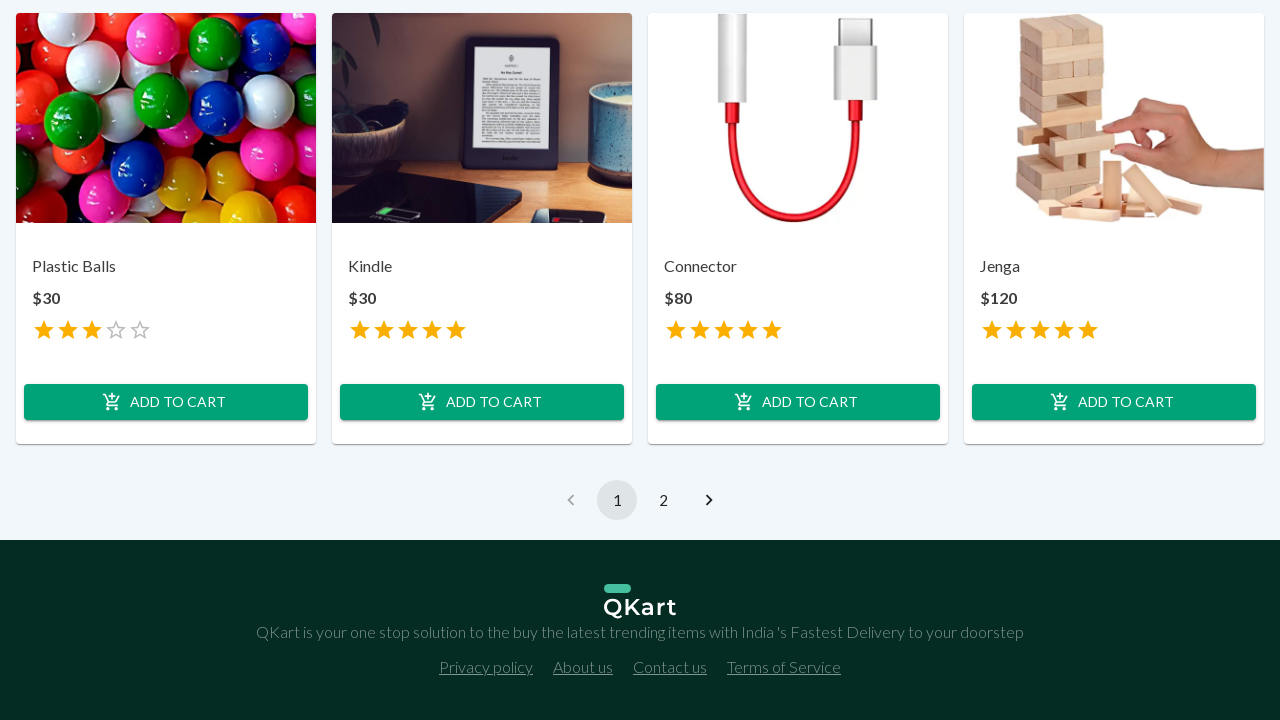

Terms of Service page loaded in new tab
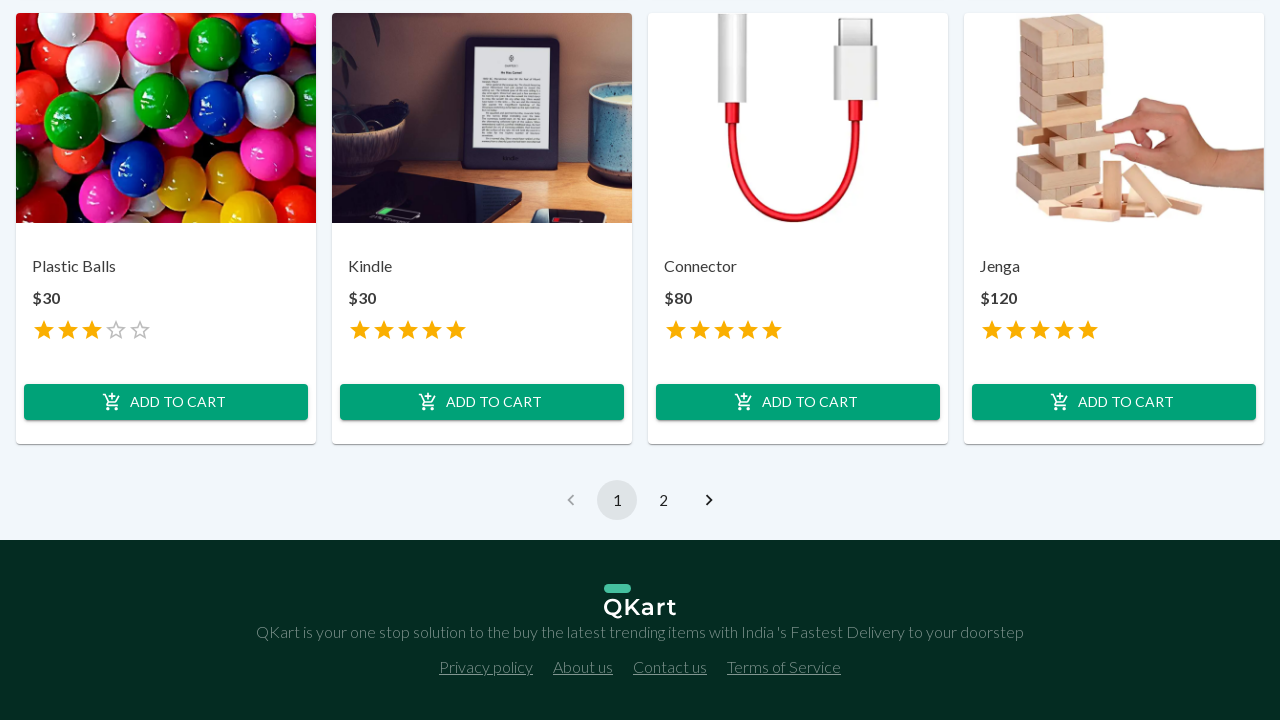

Verified Privacy Policy page contains h2 heading
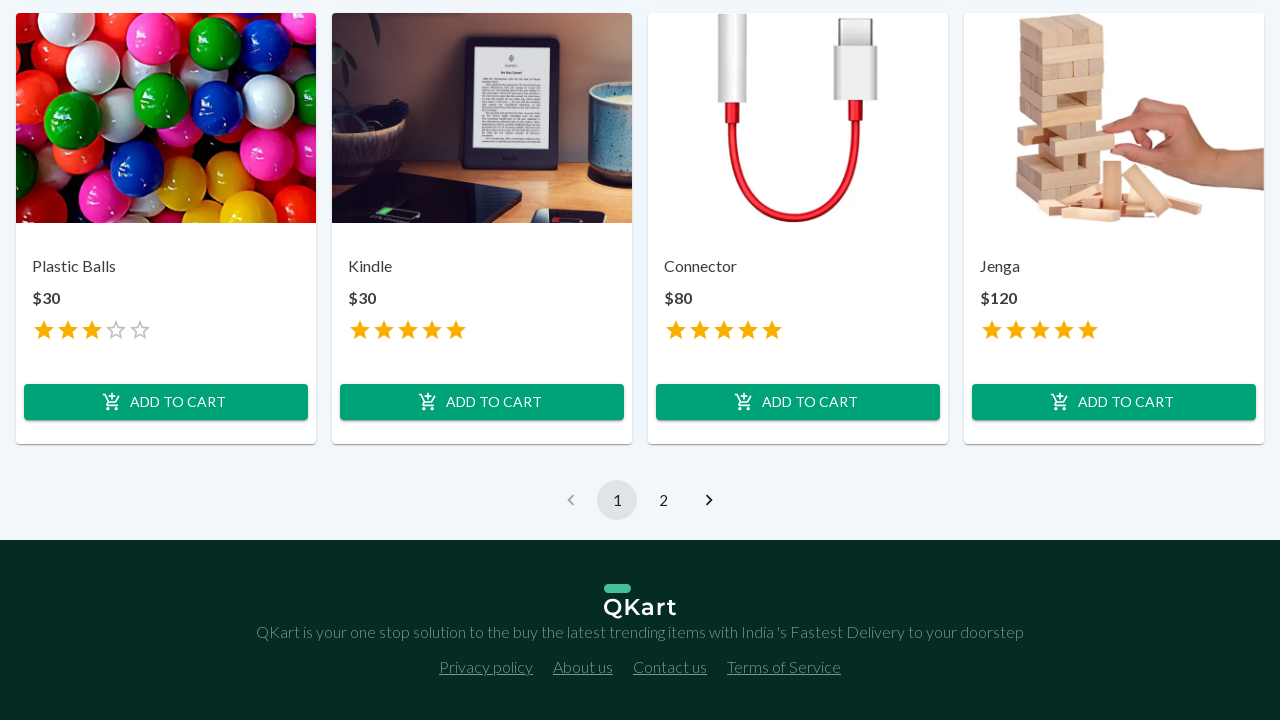

Verified About Us page contains h2 heading
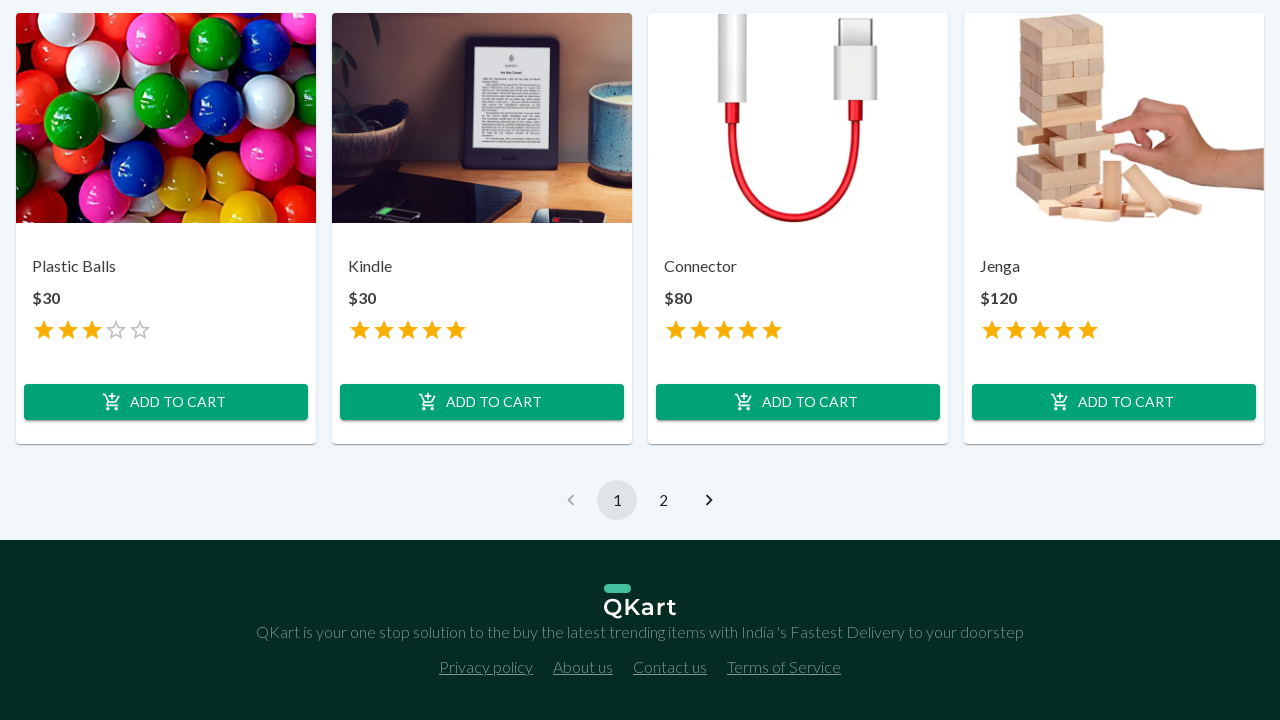

Verified Terms of Service page contains 'Terms of Service' text
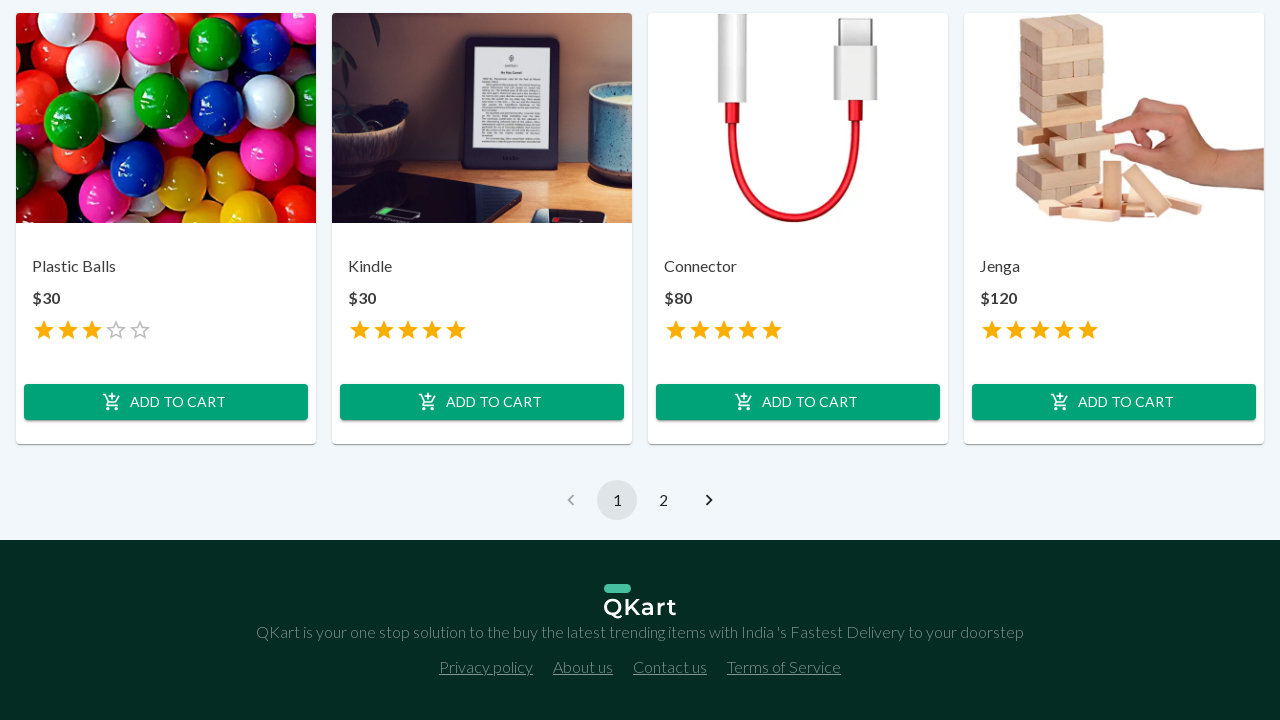

Closed Privacy Policy tab
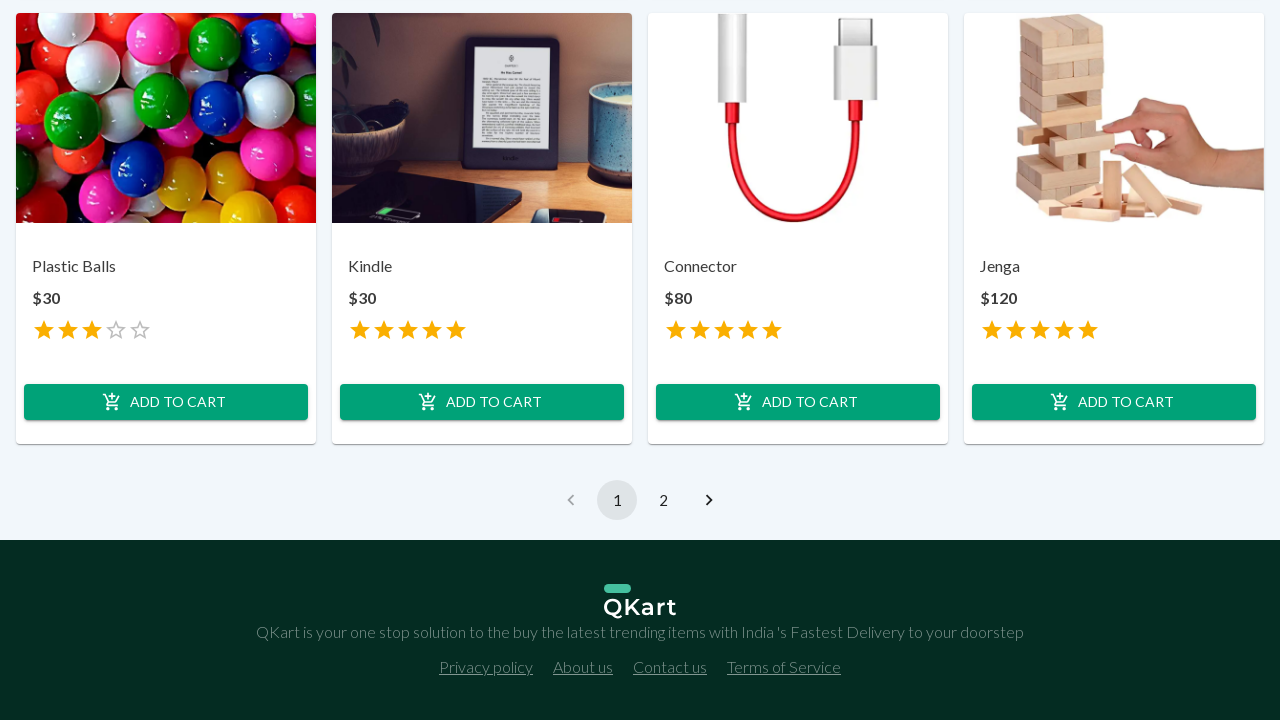

Closed About Us tab
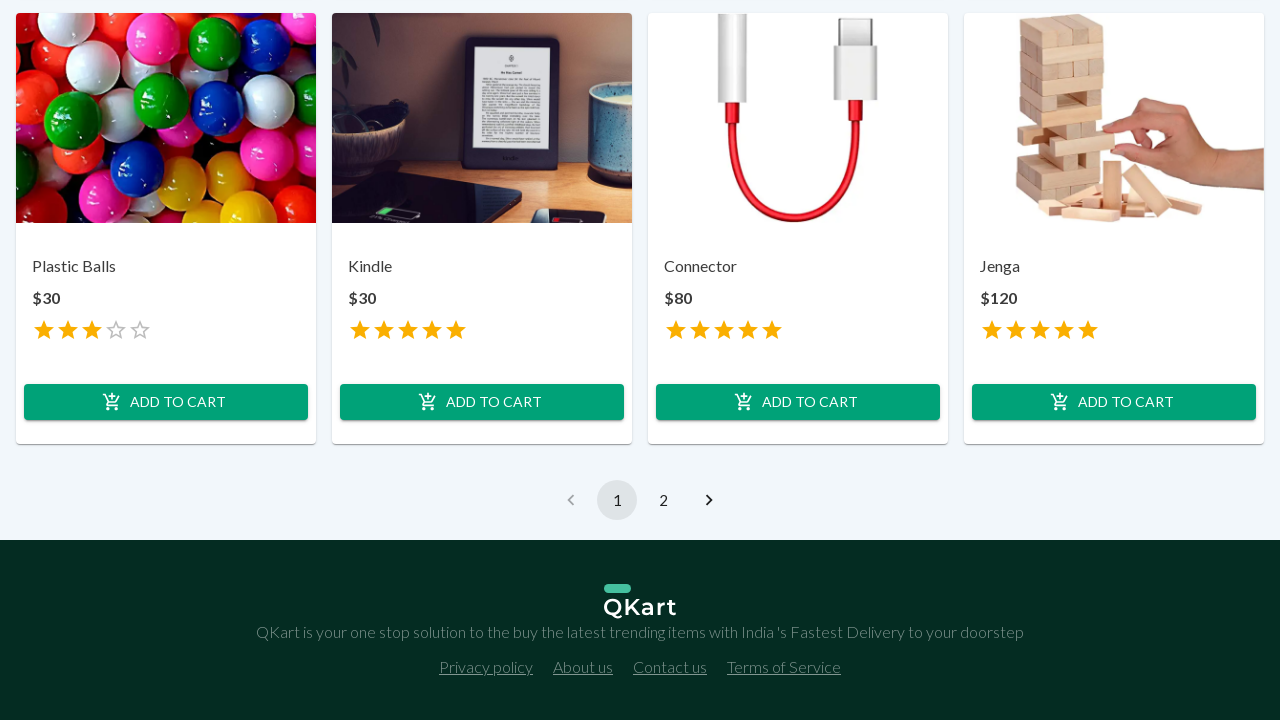

Closed Terms of Service tab
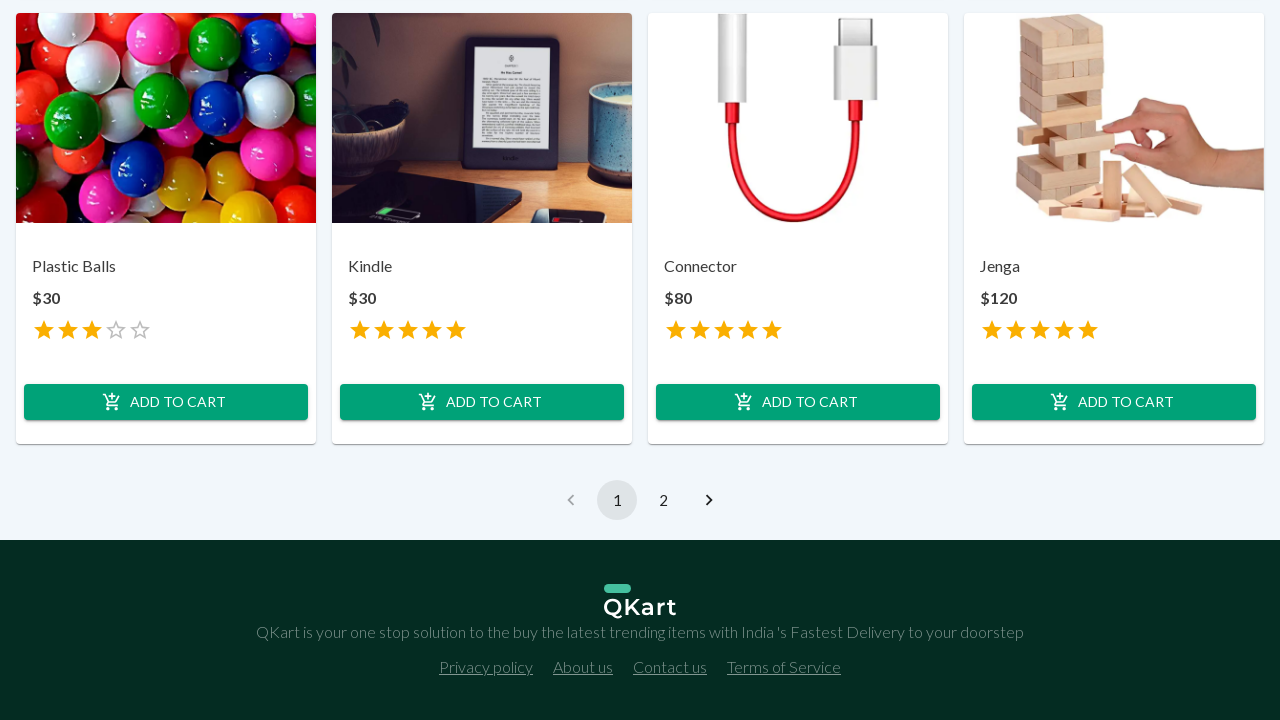

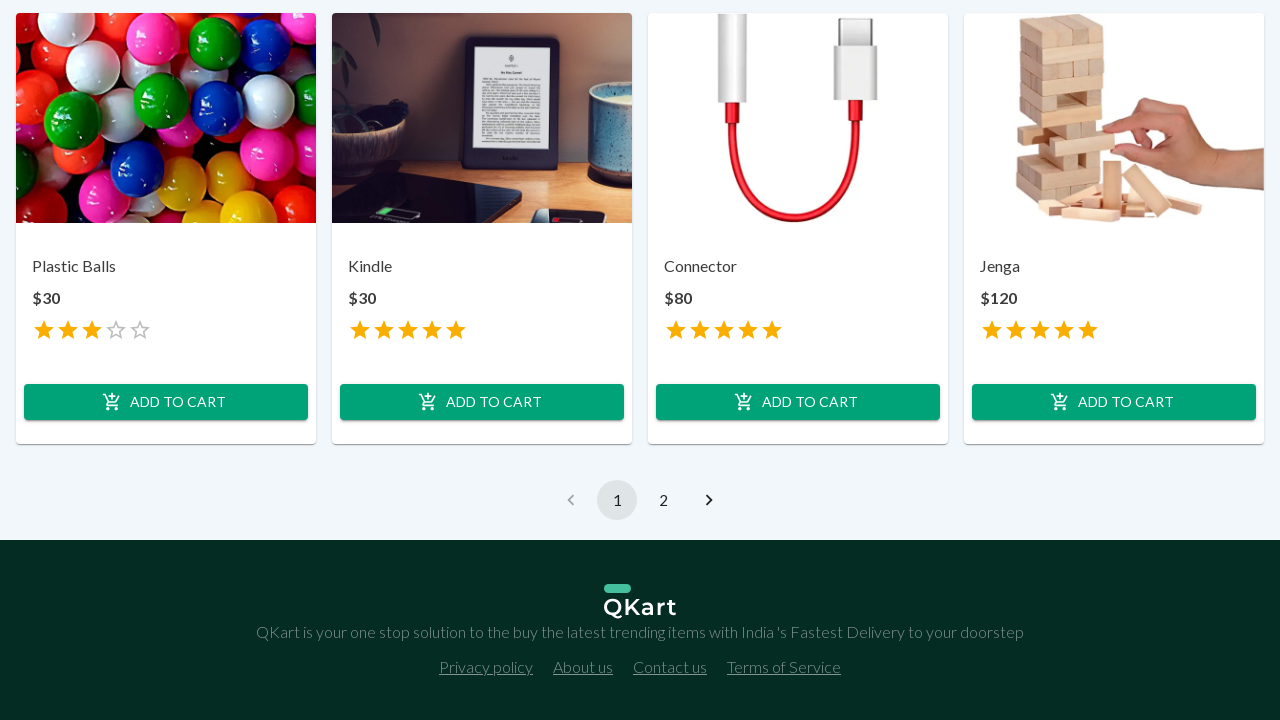